Tests dropdown content verification by navigating to Dropdown page and checking available options

Starting URL: http://the-internet.herokuapp.com/

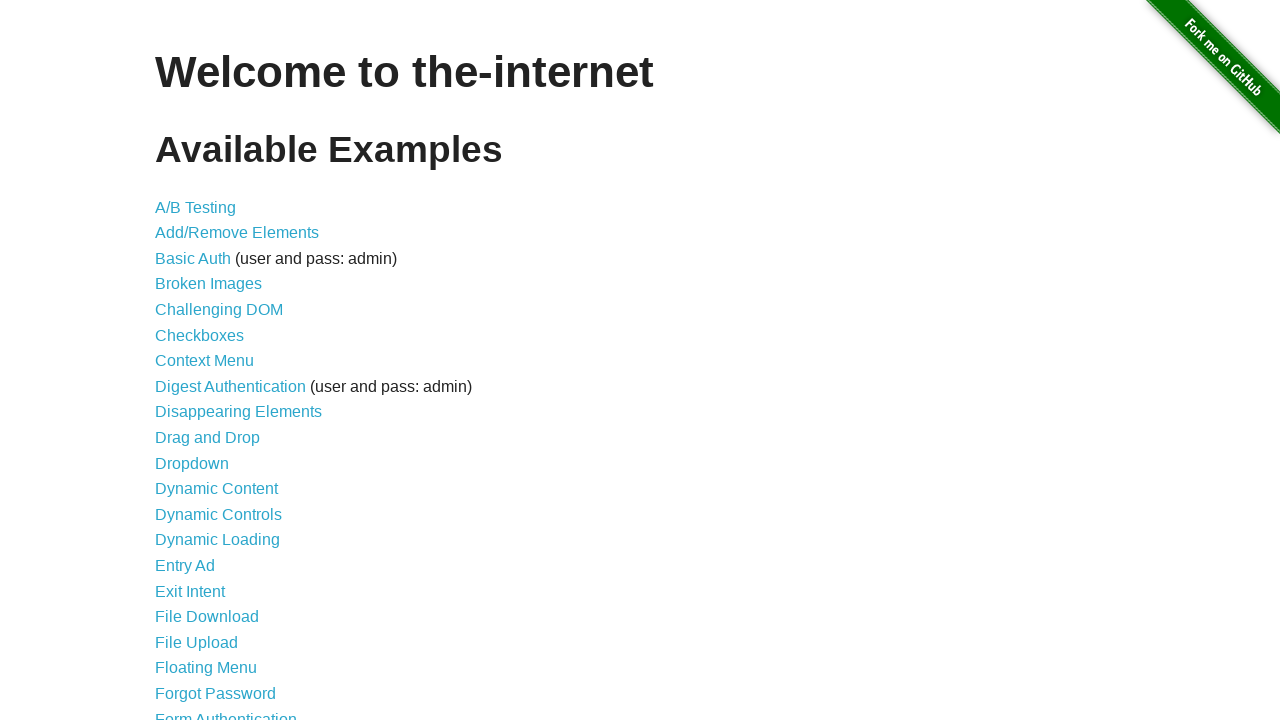

Clicked on Dropdown link to navigate to dropdown page at (192, 463) on xpath=//a[contains(text(),'Dropdown')]
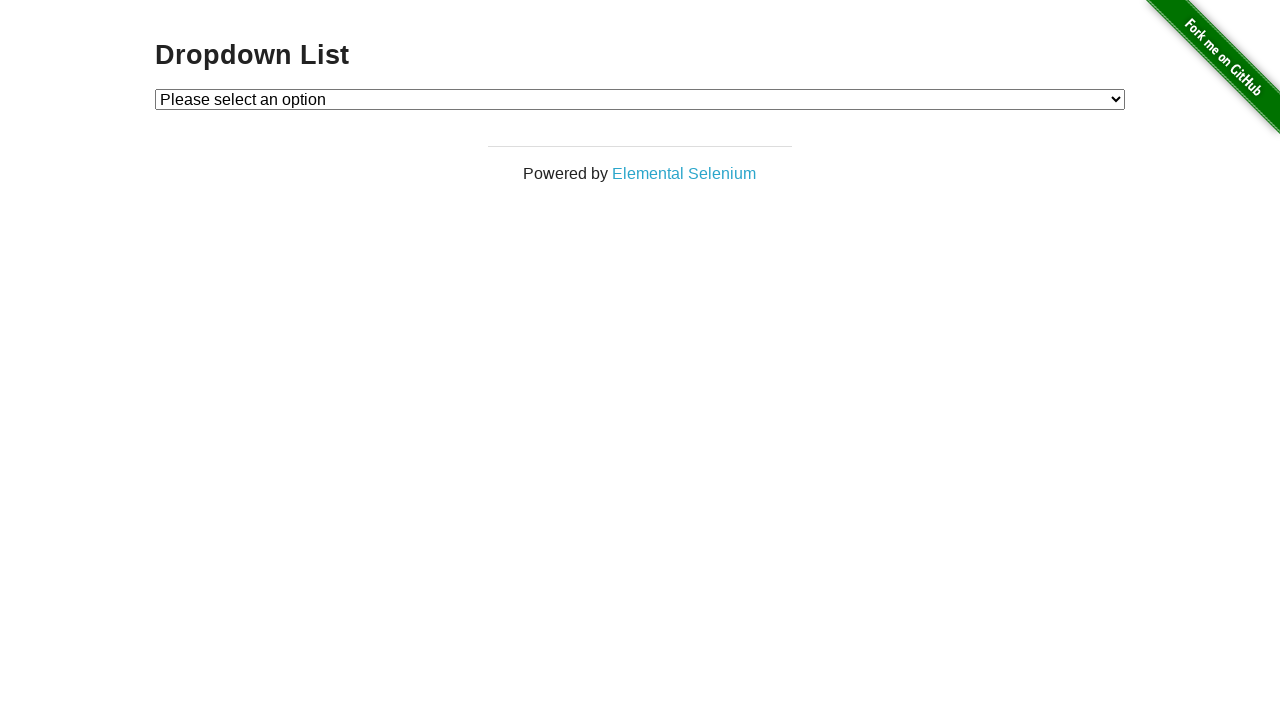

Dropdown element loaded and became visible
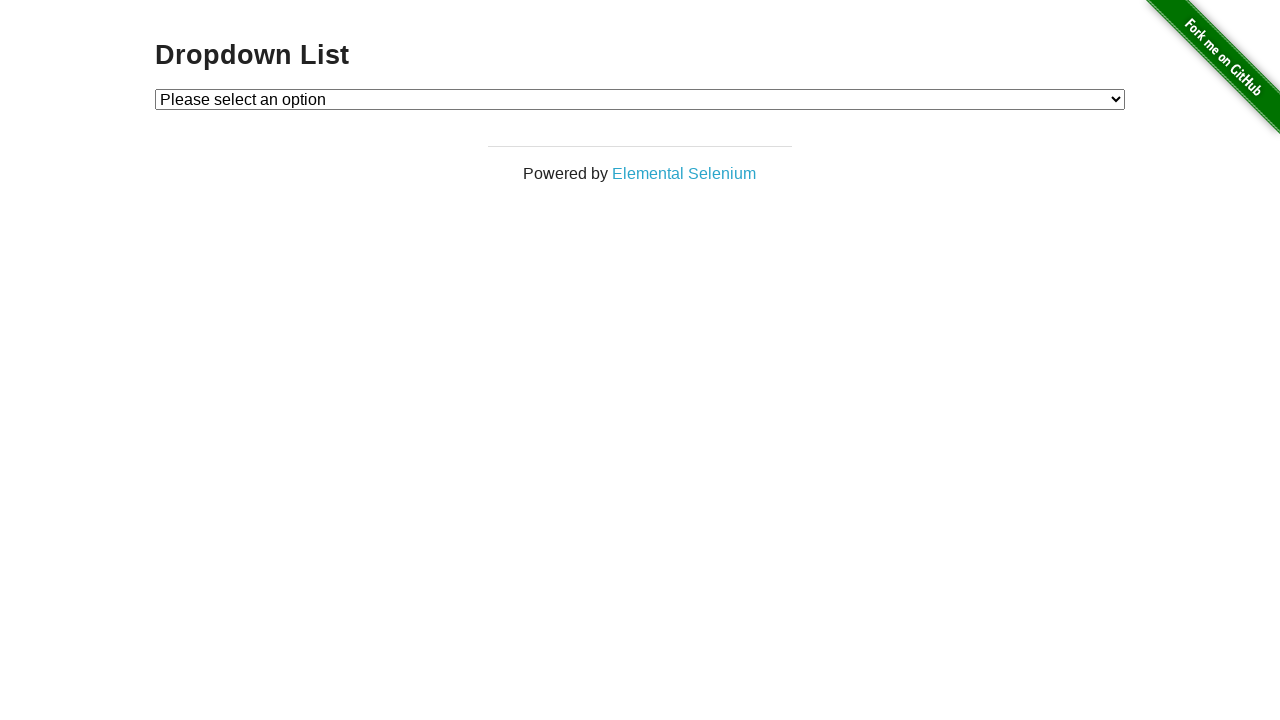

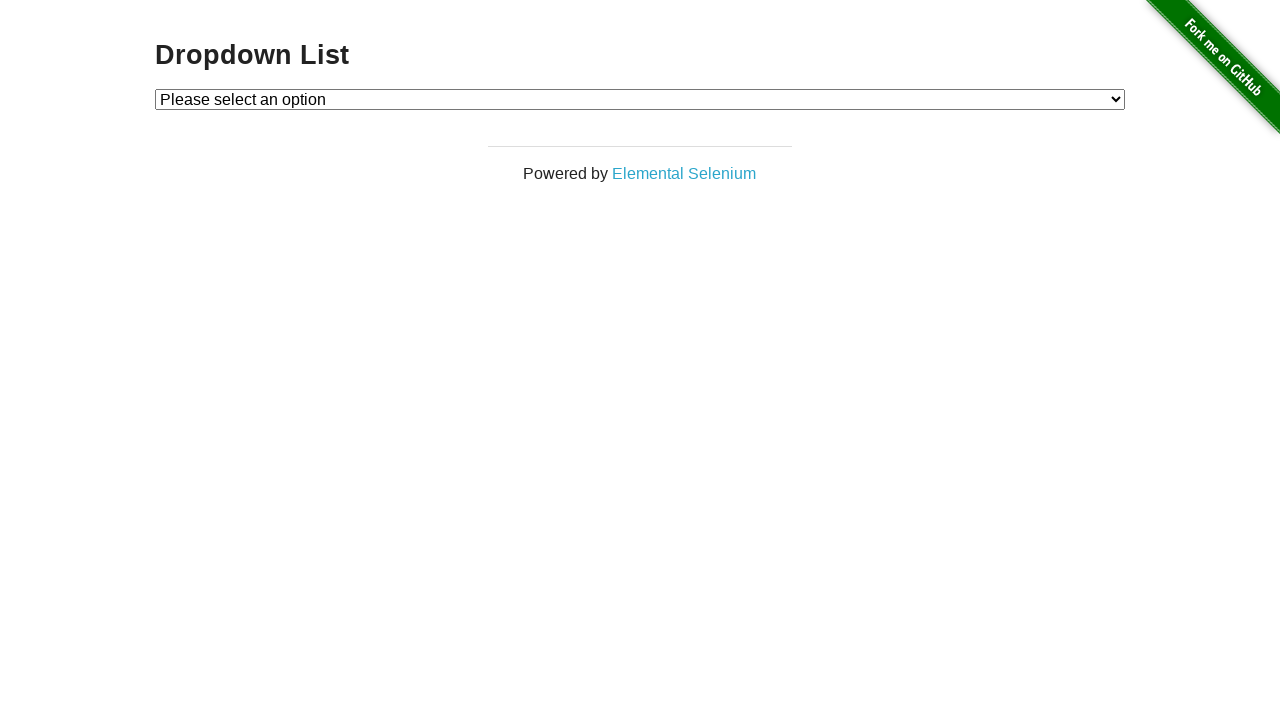